Fills the email field in the review form

Starting URL: https://keybooks.ro/shop/cooking-with-love/

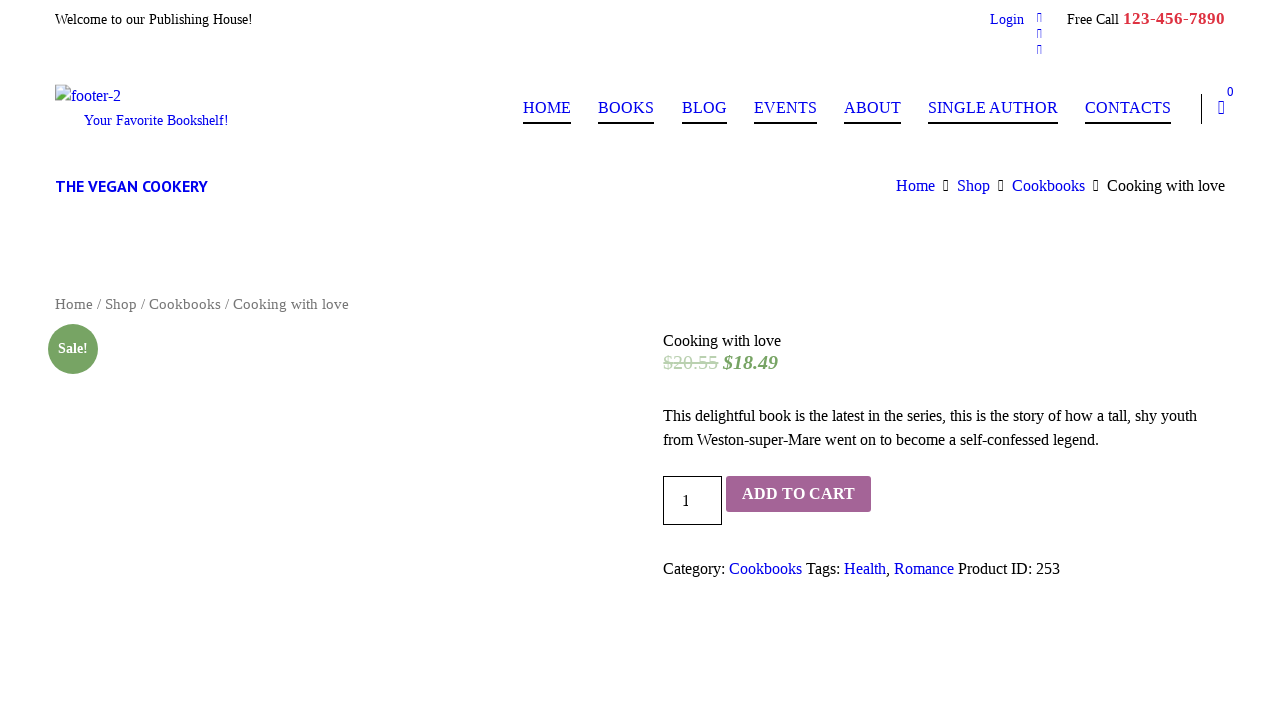

Clicked on Reviews tab to reveal comment form at (228, 361) on #tab-title-reviews
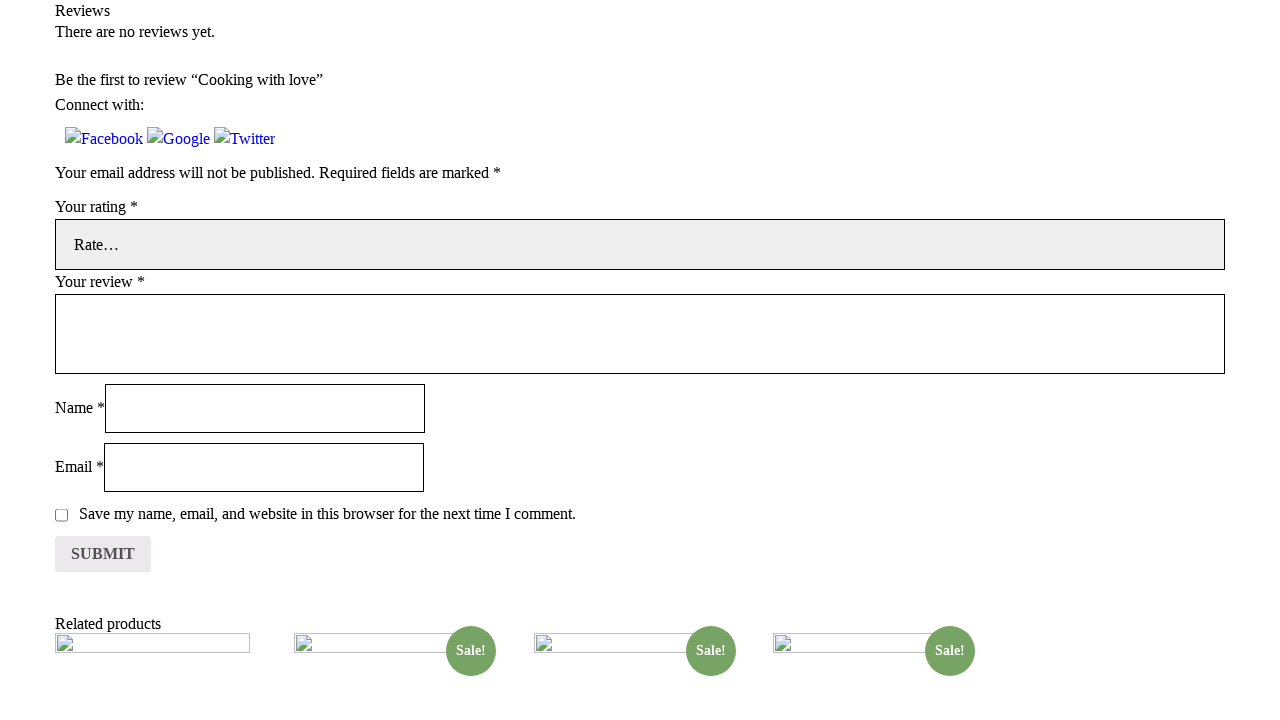

Filled email field with 'john.doe@test.com' using xpath locator on input[type='email']
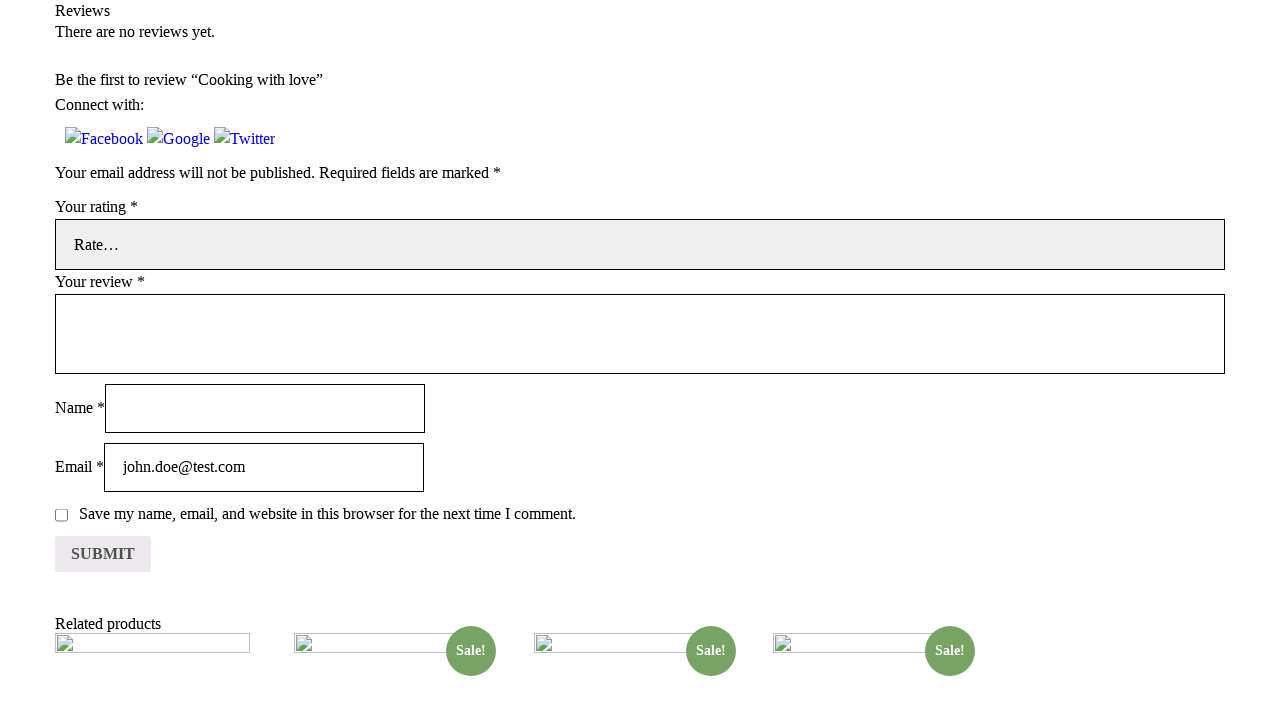

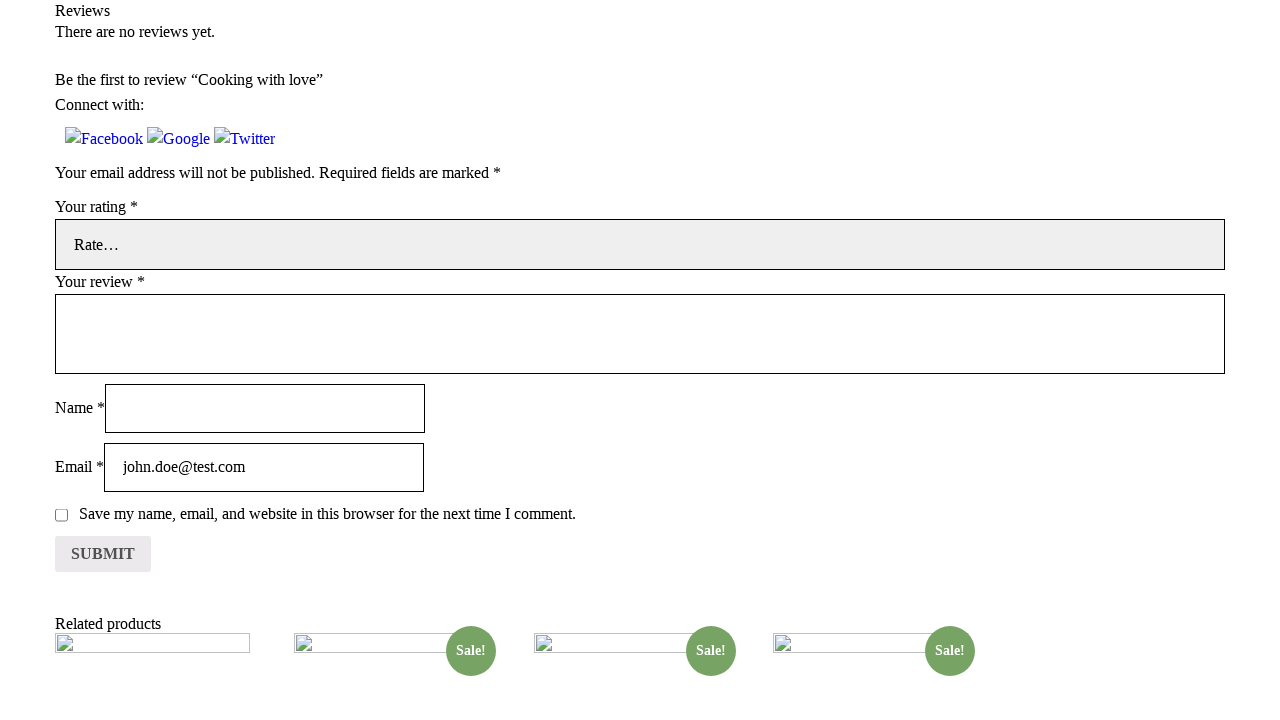